Tests the complete e-commerce purchase flow on Demoblaze: navigates to laptops category, selects Sony Vaio i5 product, adds to cart, verifies cart contents, fills order form with customer details, and confirms the purchase.

Starting URL: https://www.demoblaze.com

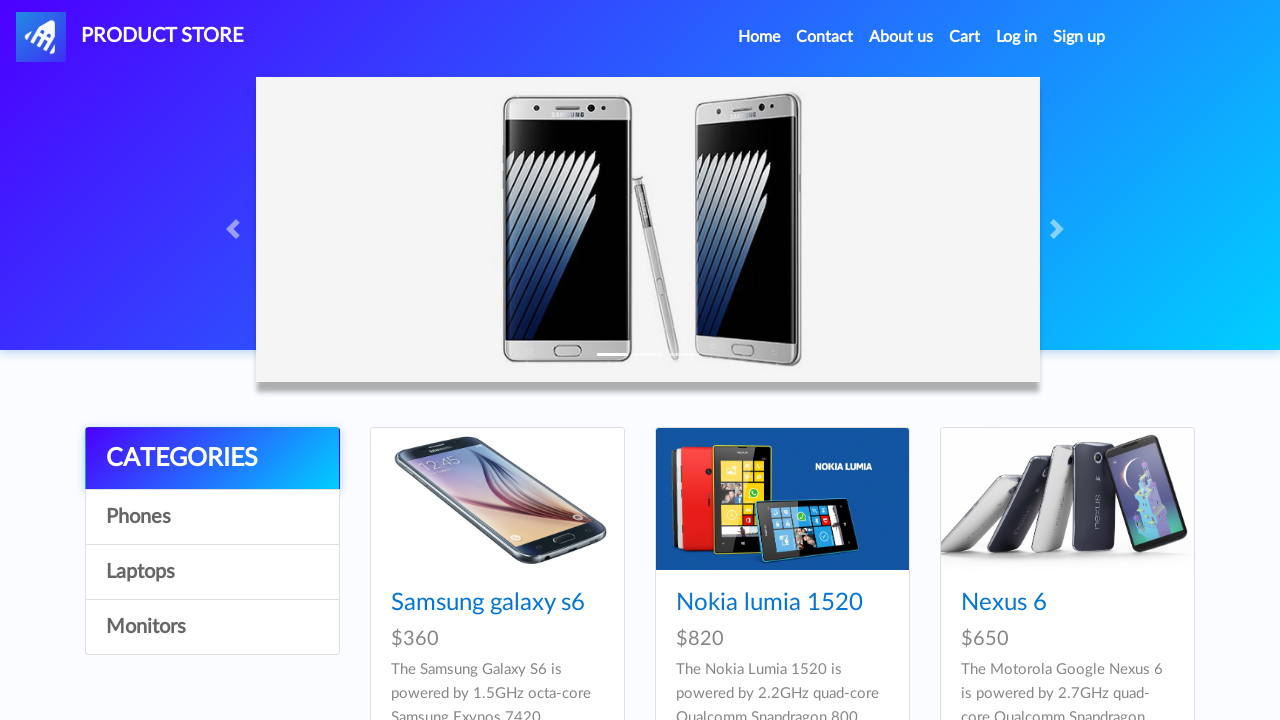

Clicked on Laptops category at (212, 572) on a:has-text('Laptops')
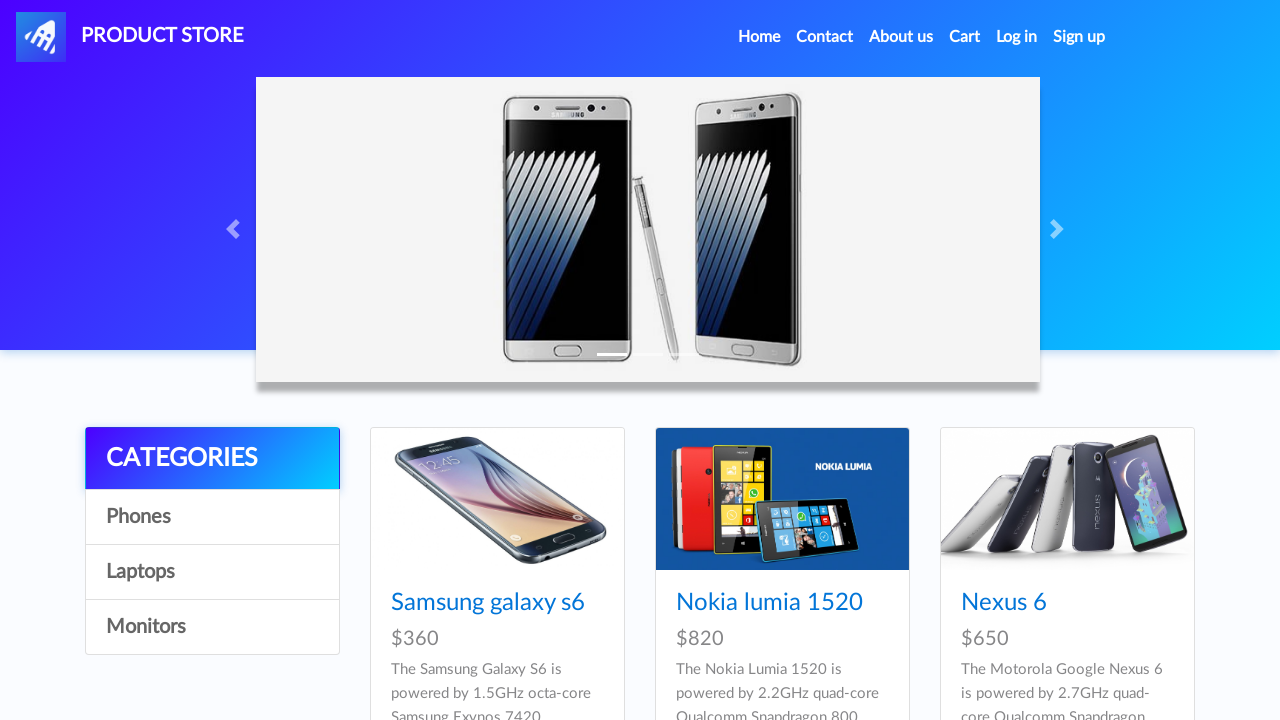

Waited 2 seconds for Laptops category to load
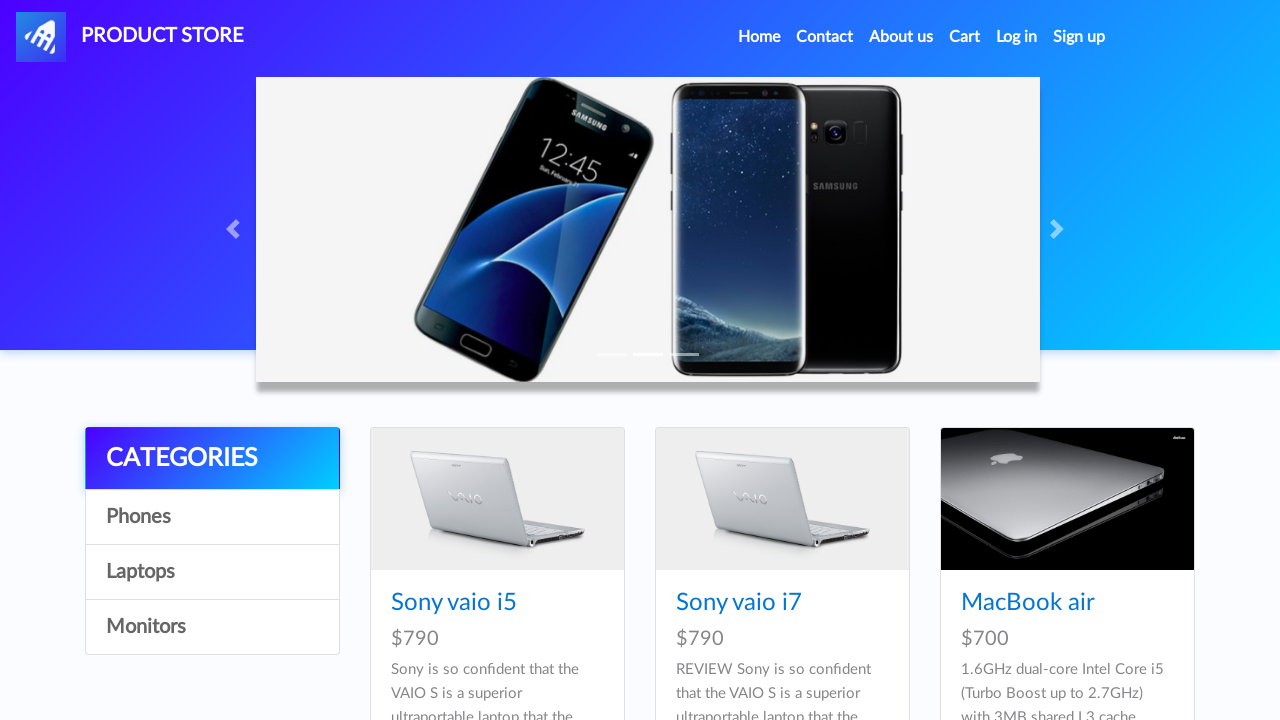

Clicked on Sony Vaio i5 product at (454, 603) on a:has-text('Sony vaio i5')
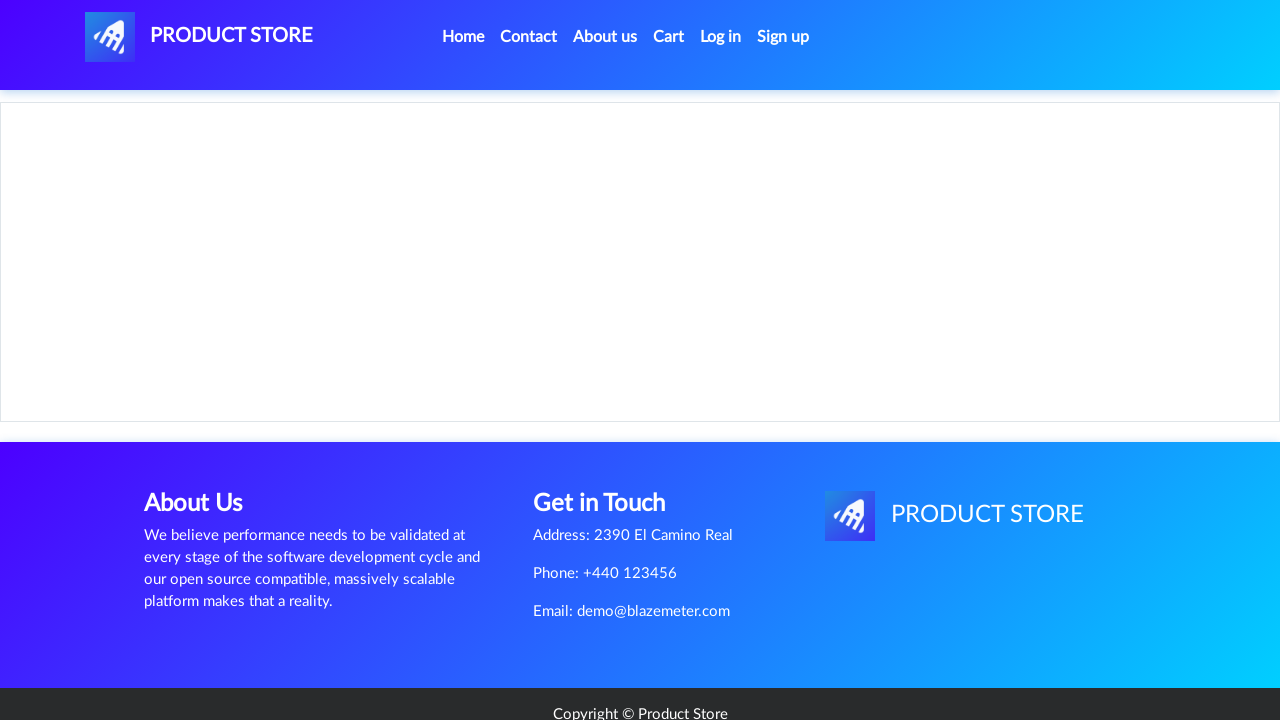

Product content loaded
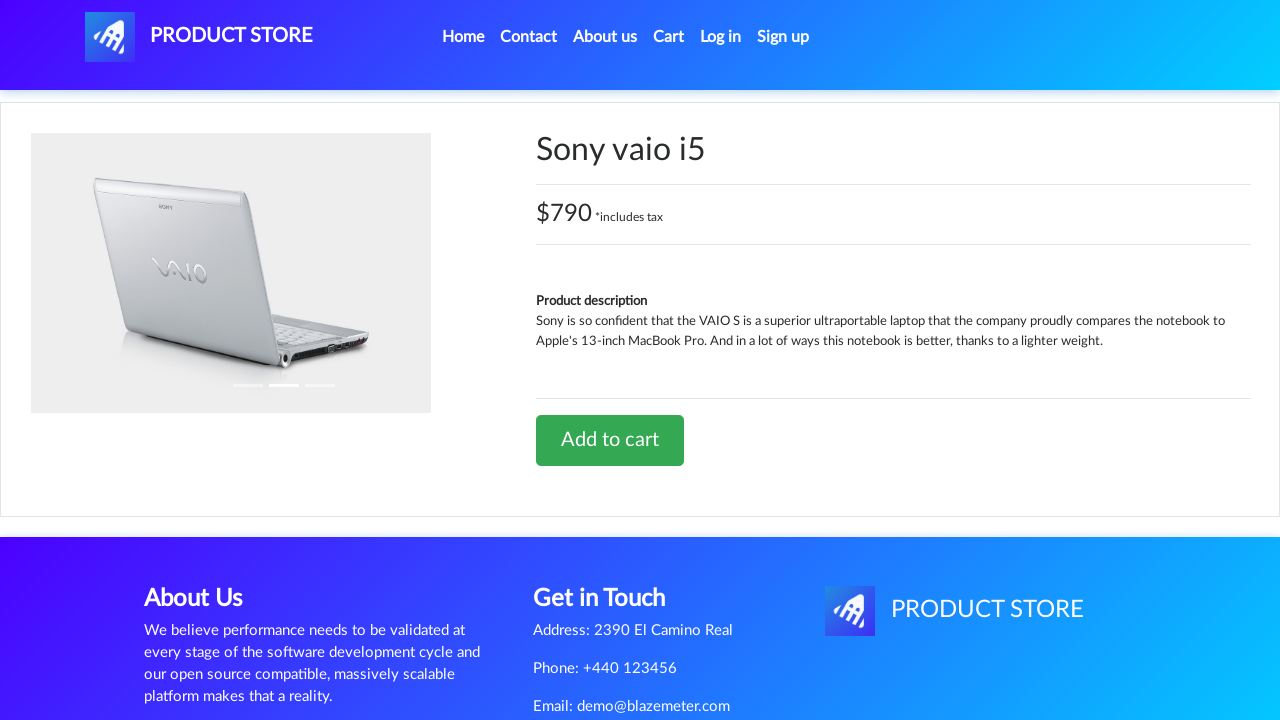

Price container element is visible
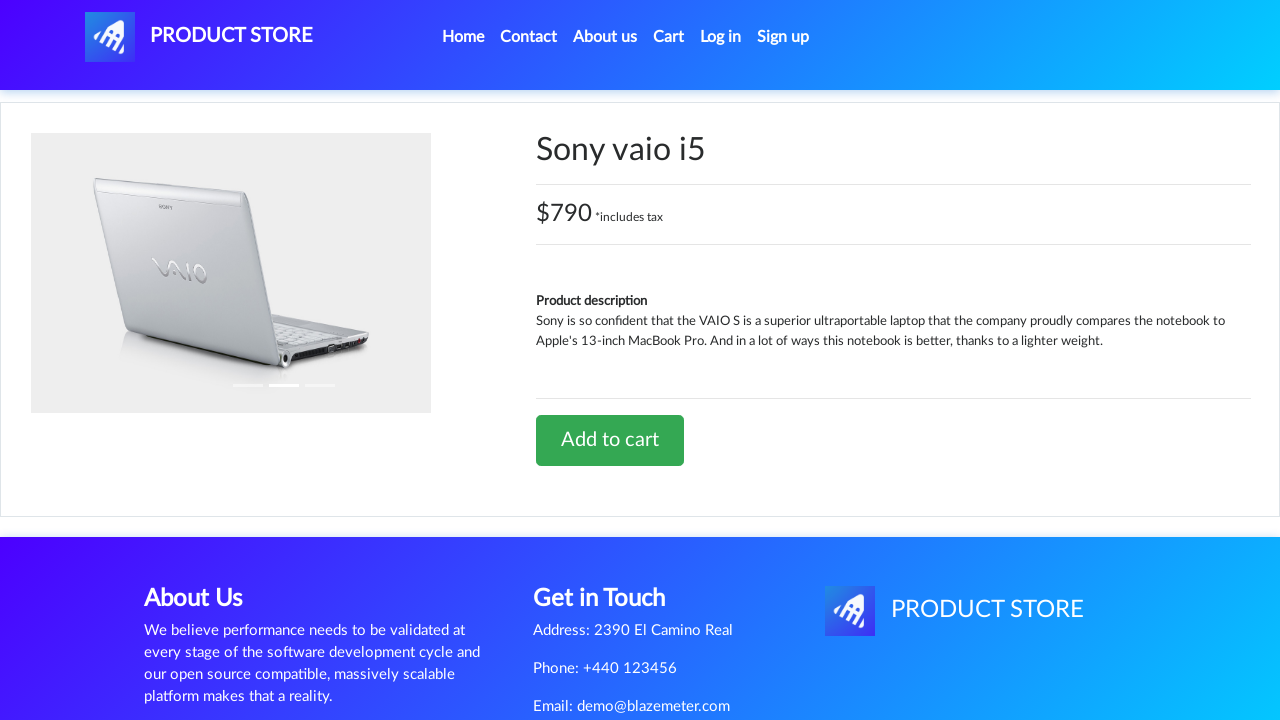

Clicked 'Add to cart' button for Sony Vaio i5 at (610, 440) on a:has-text('Add to cart')
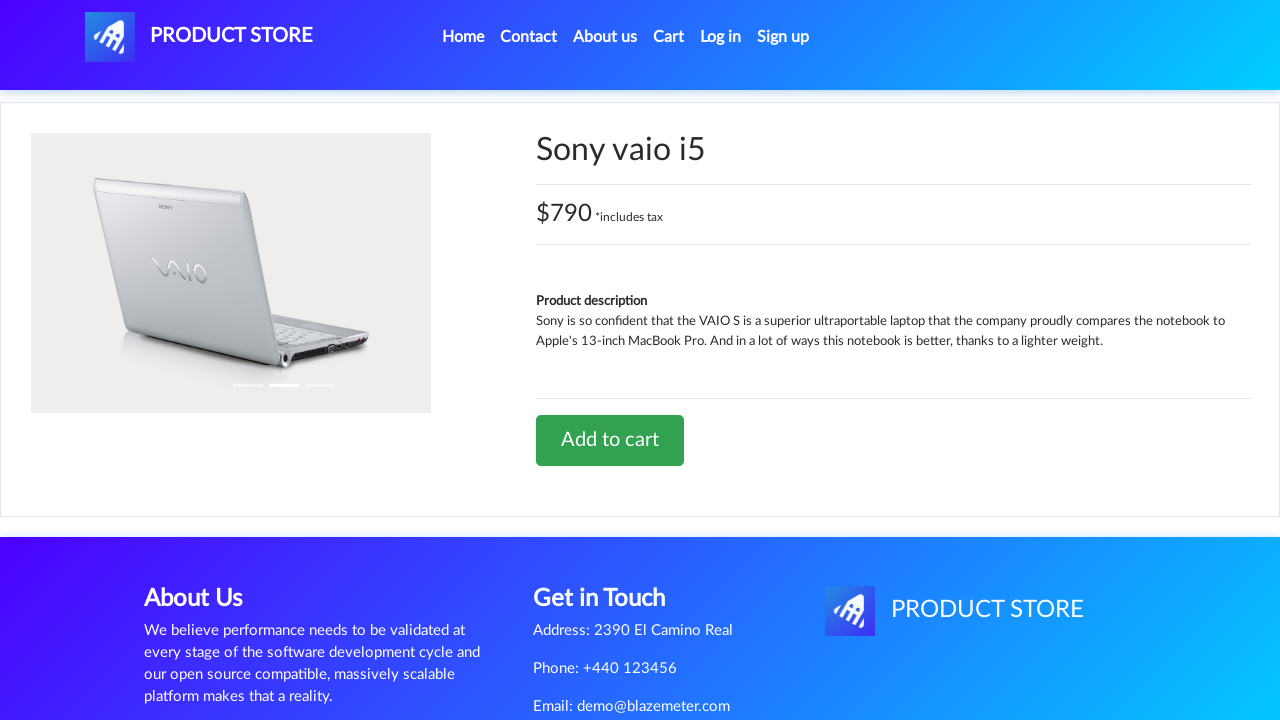

Waited 2 seconds for add to cart confirmation
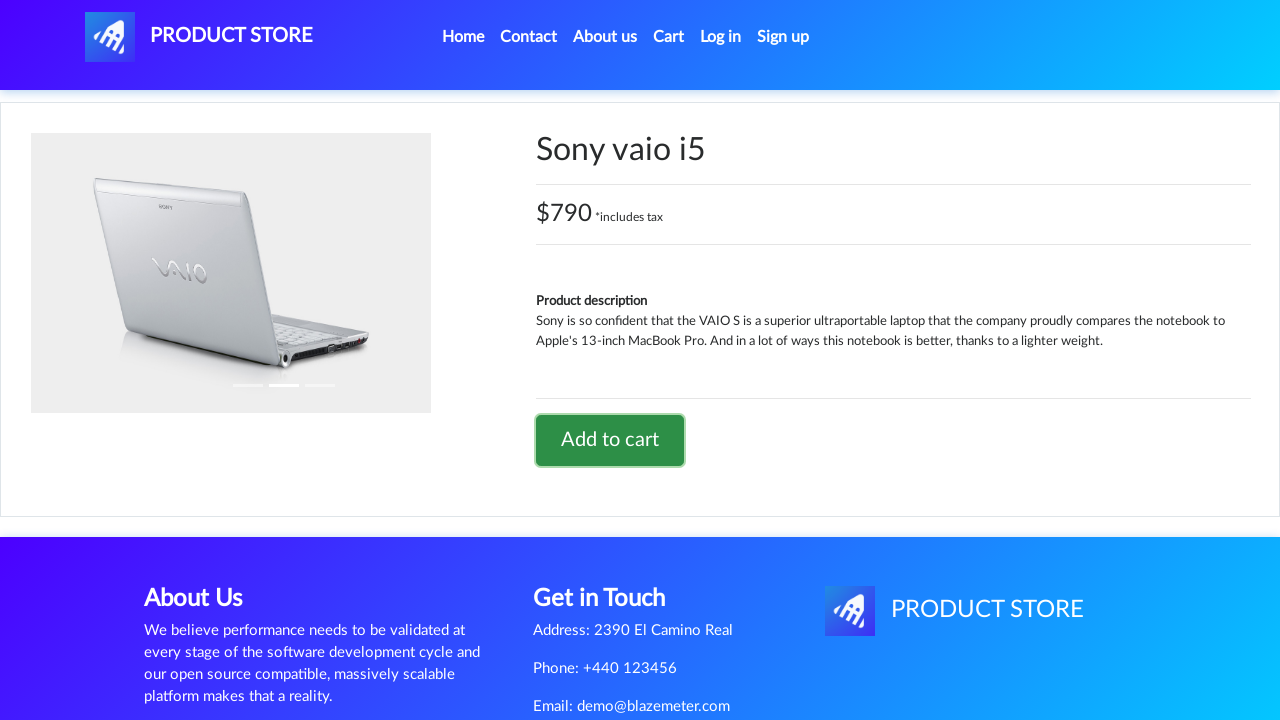

Set up dialog handler to accept alerts
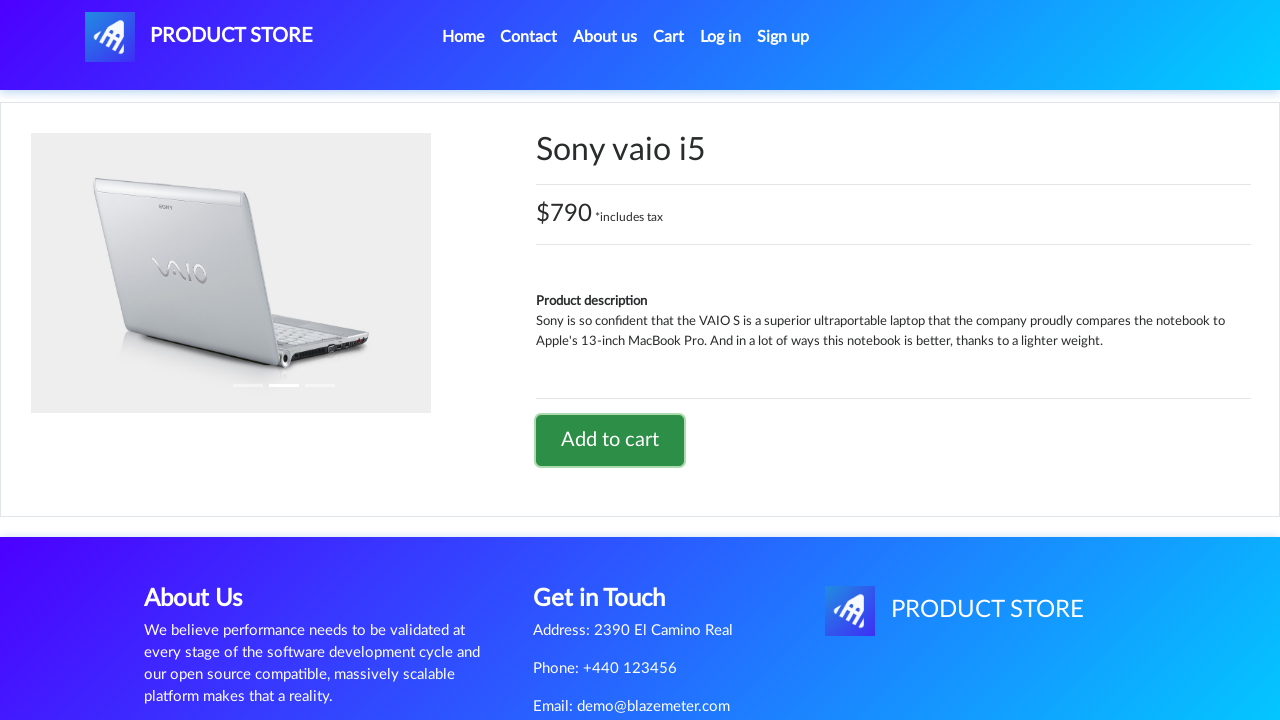

Waited 3 seconds for alert to be processed
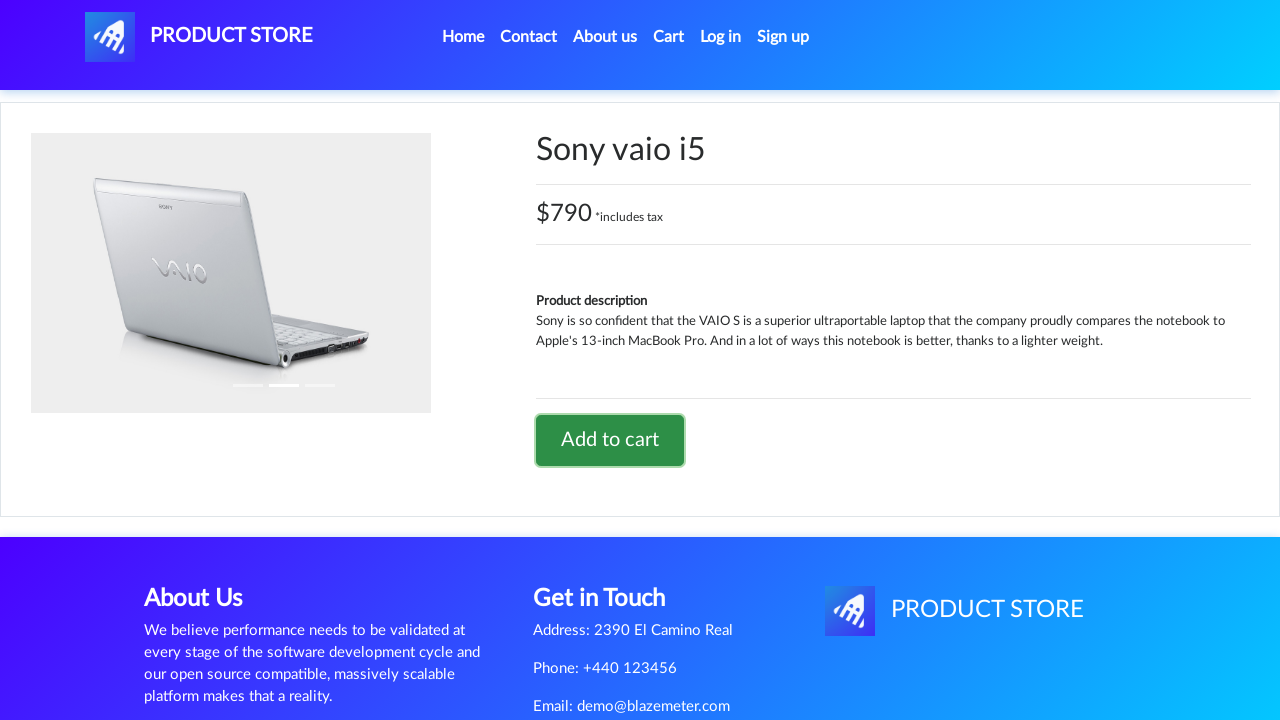

Clicked on cart icon to view cart at (669, 37) on #cartur
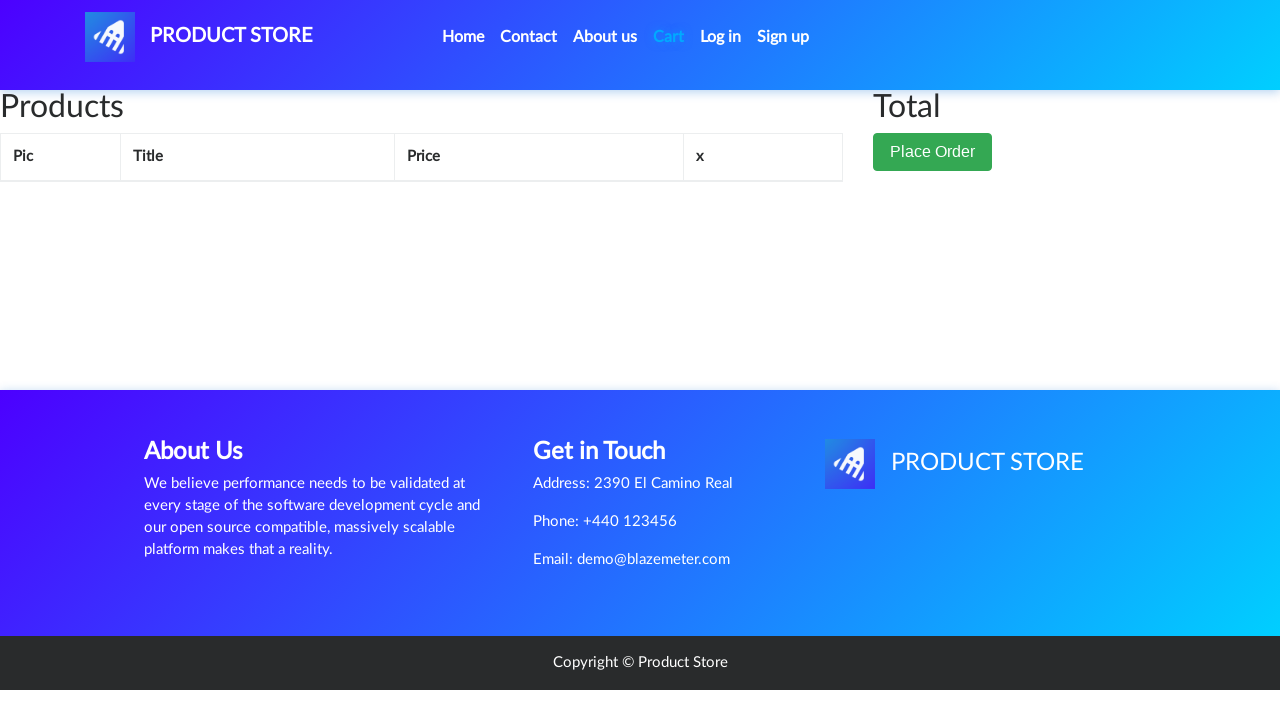

Cart table body loaded, verifying cart contents
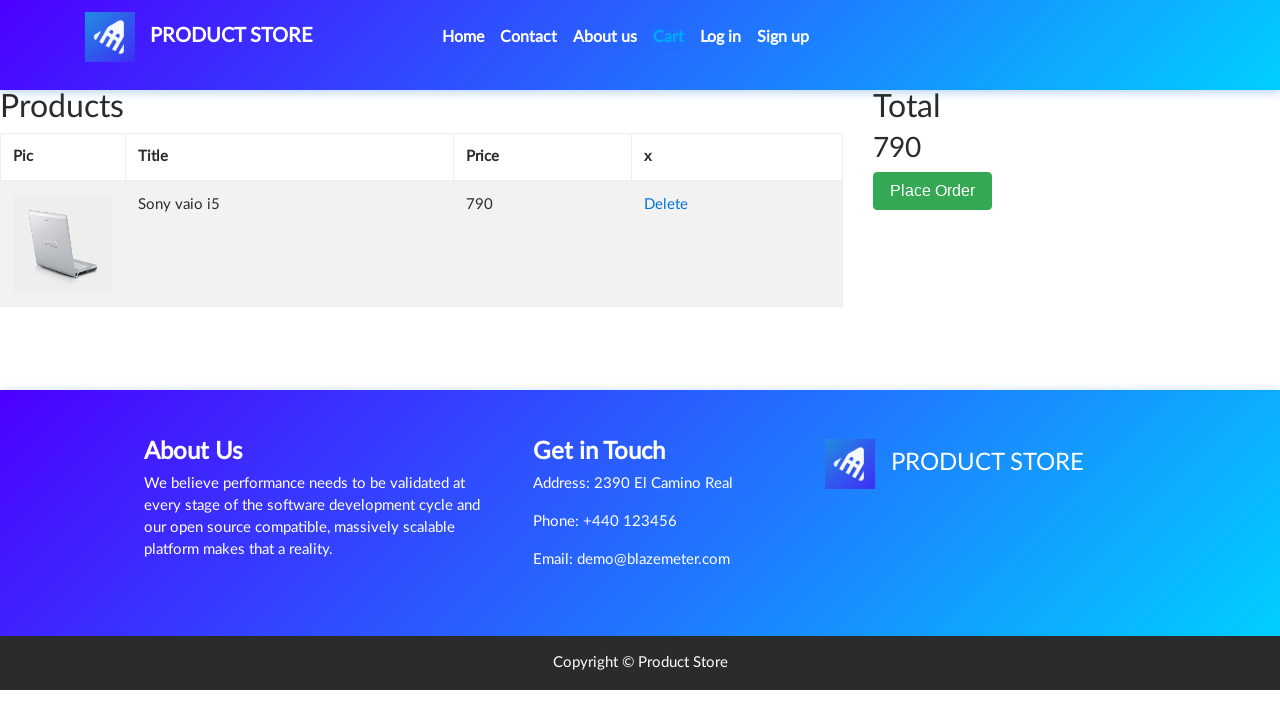

Waited 2 seconds for cart page to fully render
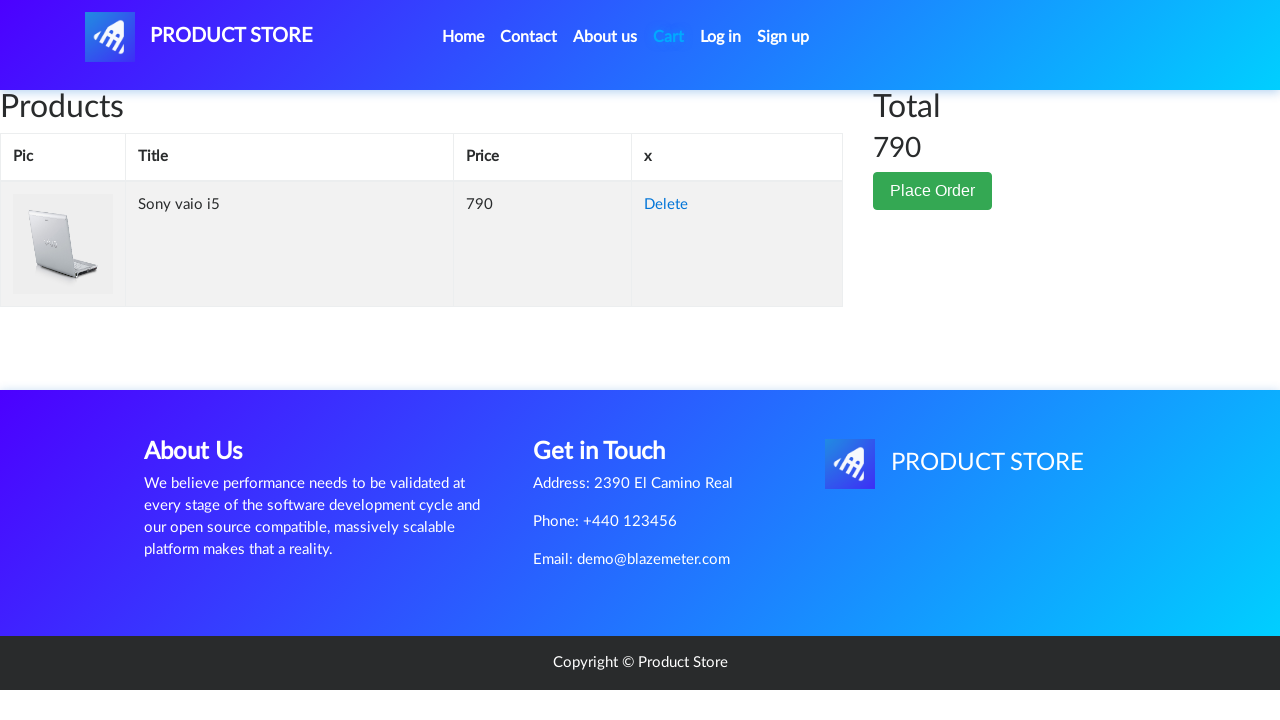

Clicked 'Place Order' button at (933, 191) on button:has-text('Place Order')
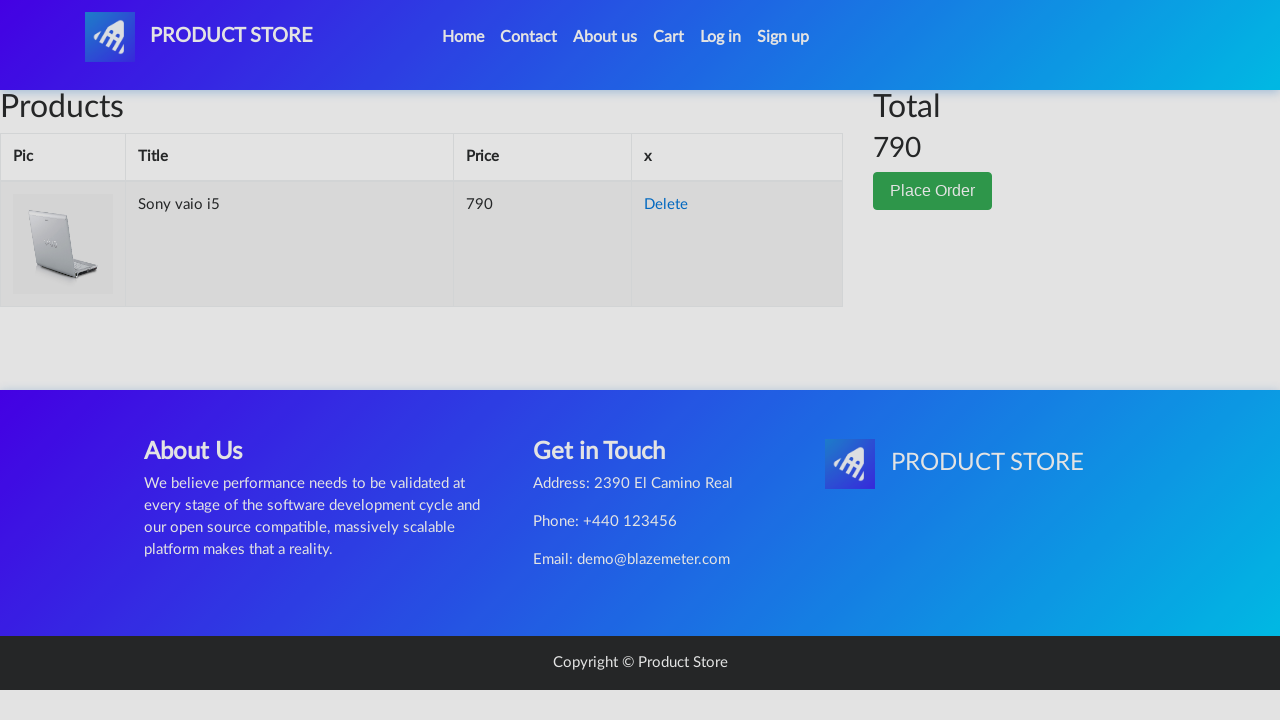

Order modal dialog appeared
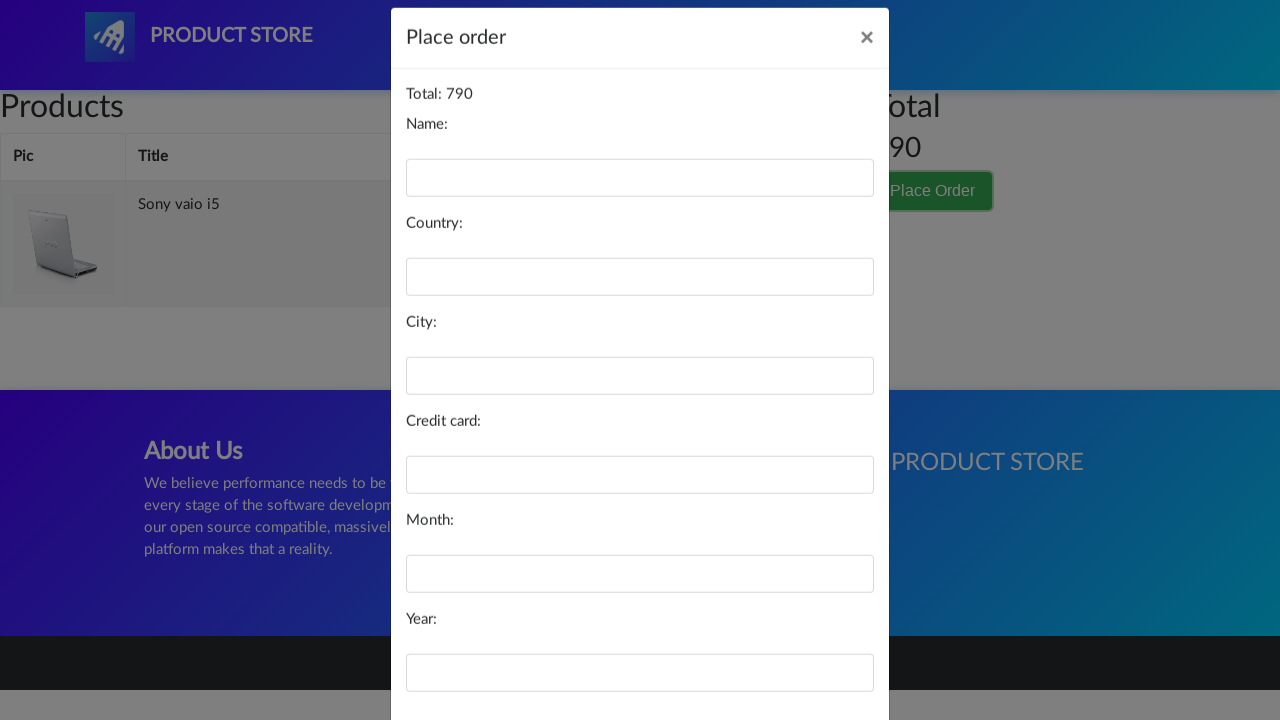

Filled name field with 'Martin' on #name
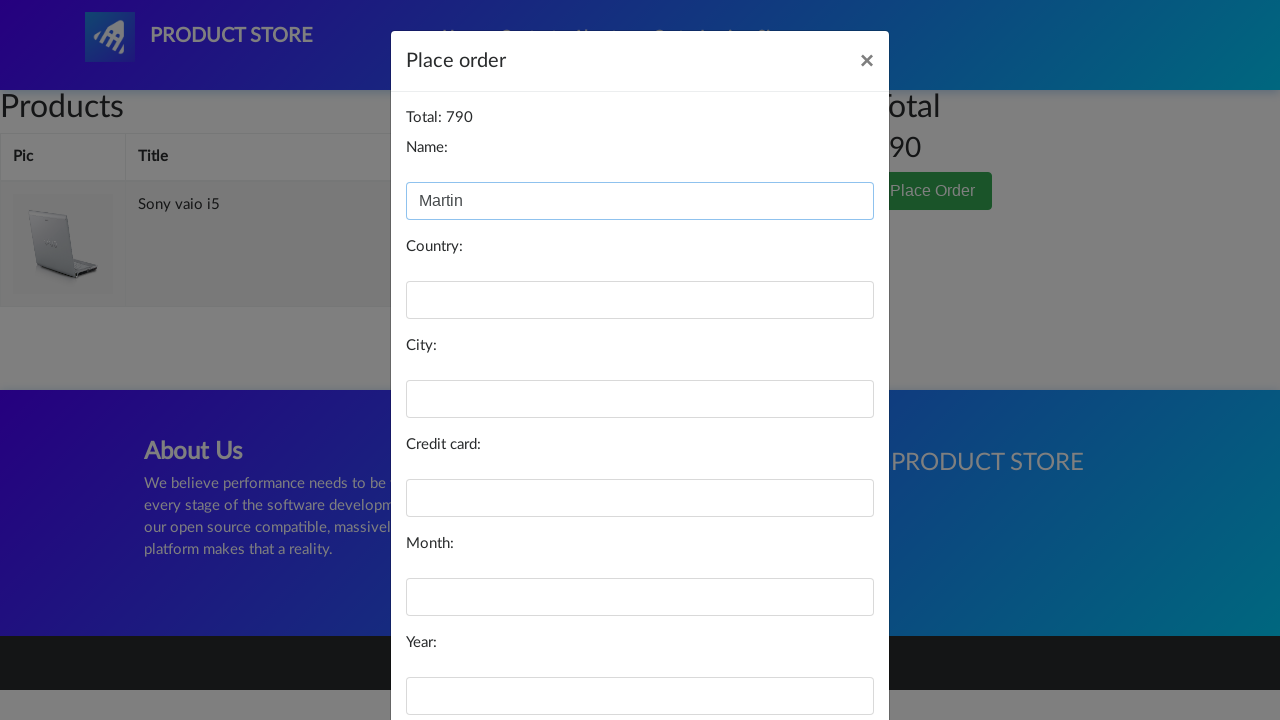

Filled country field with 'Argentina' on #country
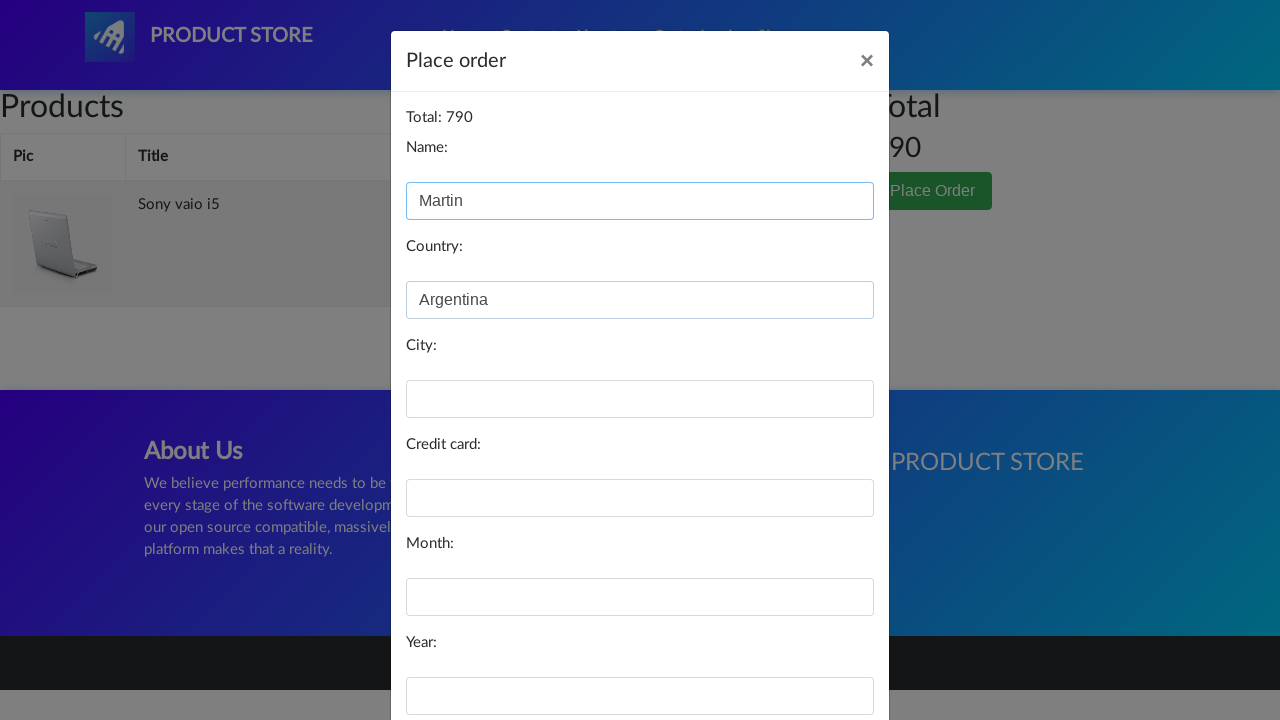

Filled city field with 'Avellaneda' on #city
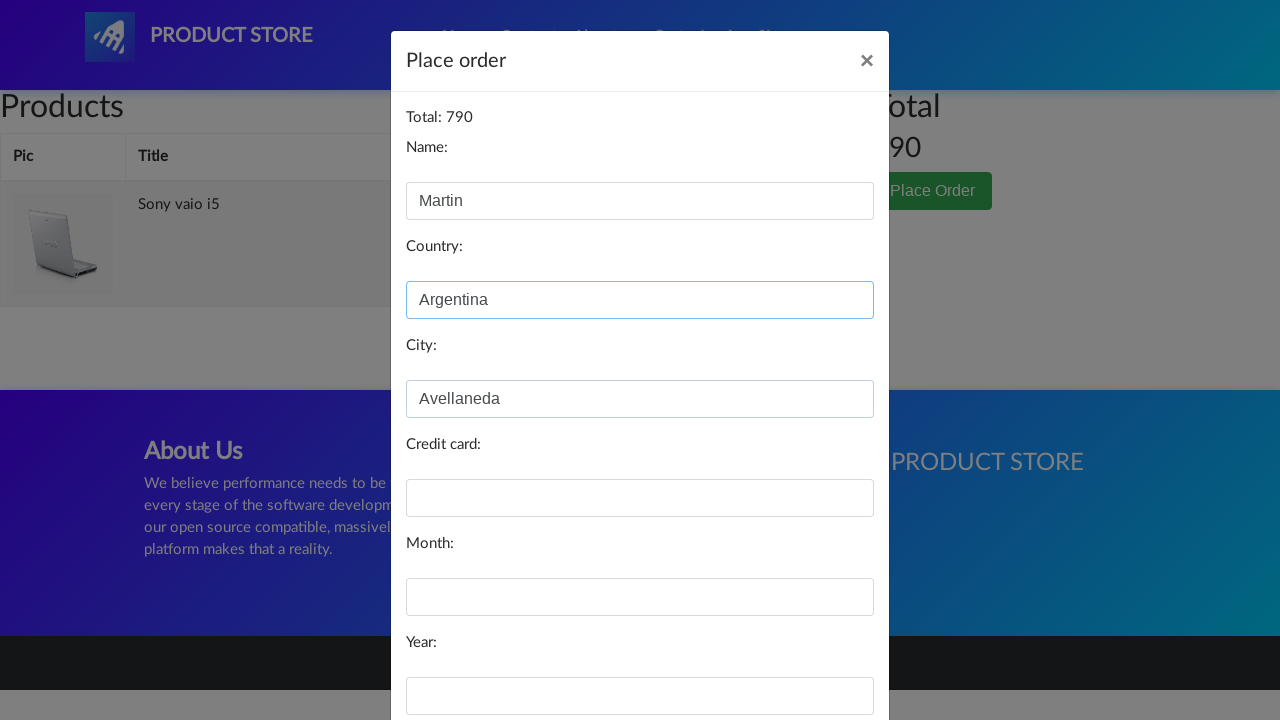

Filled credit card field with card number on #card
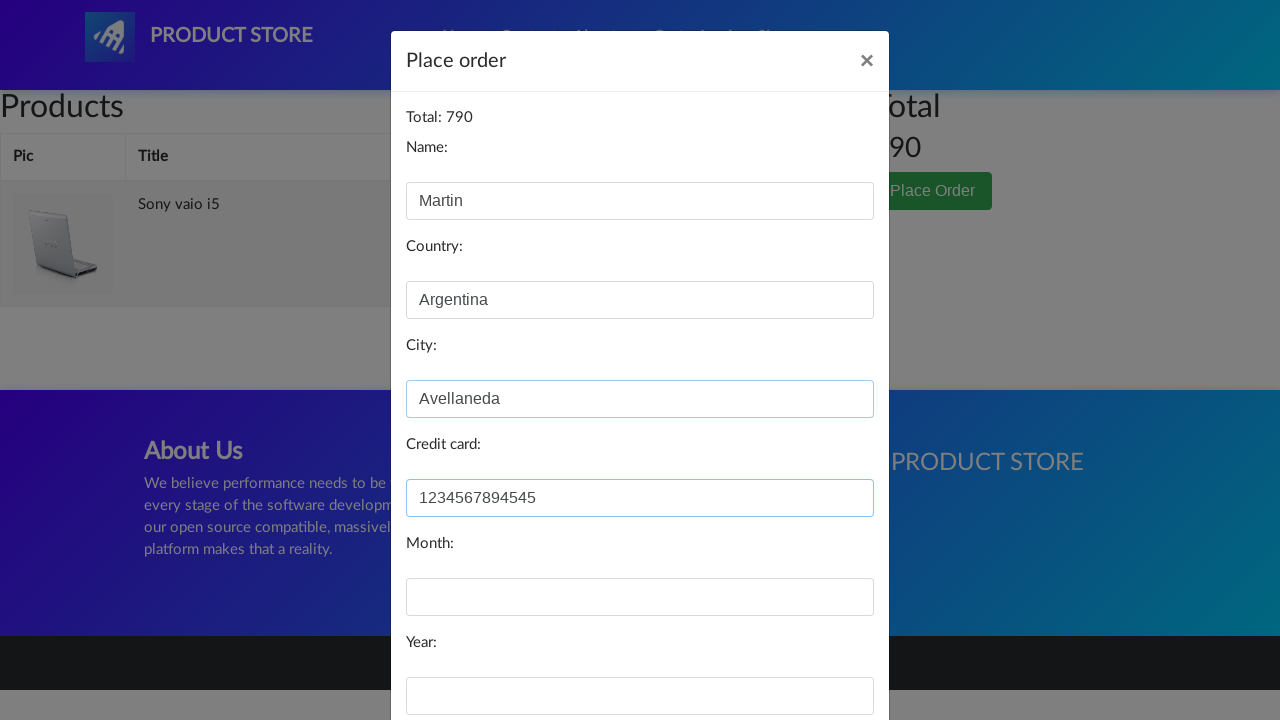

Filled expiry month field with '08' on #month
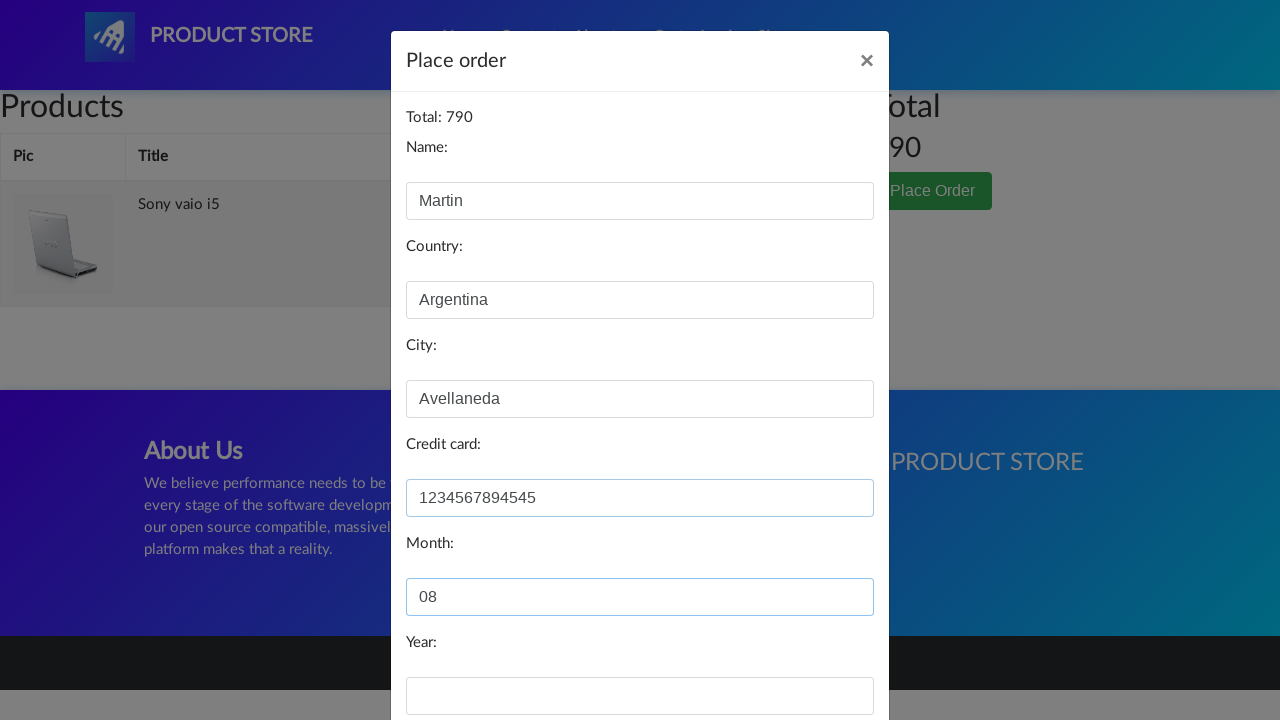

Filled expiry year field with '2025' on #year
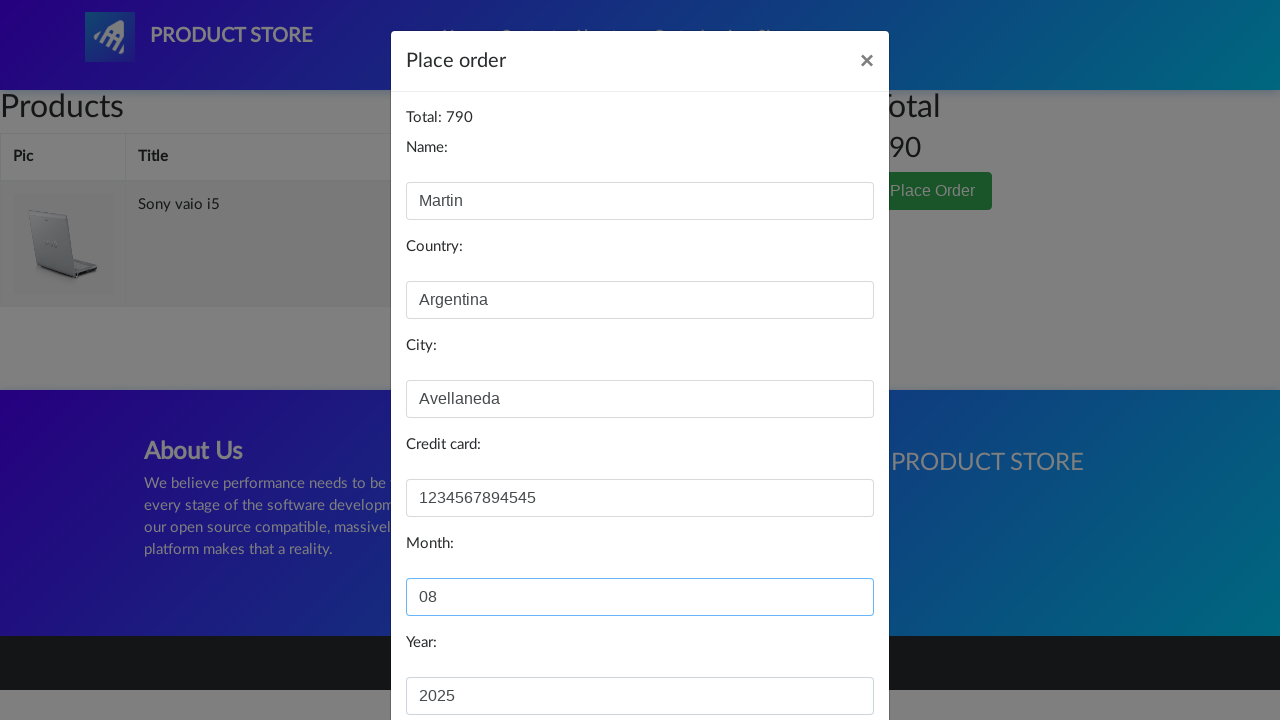

Clicked 'Purchase' button to confirm order at (823, 655) on button:has-text('Purchase')
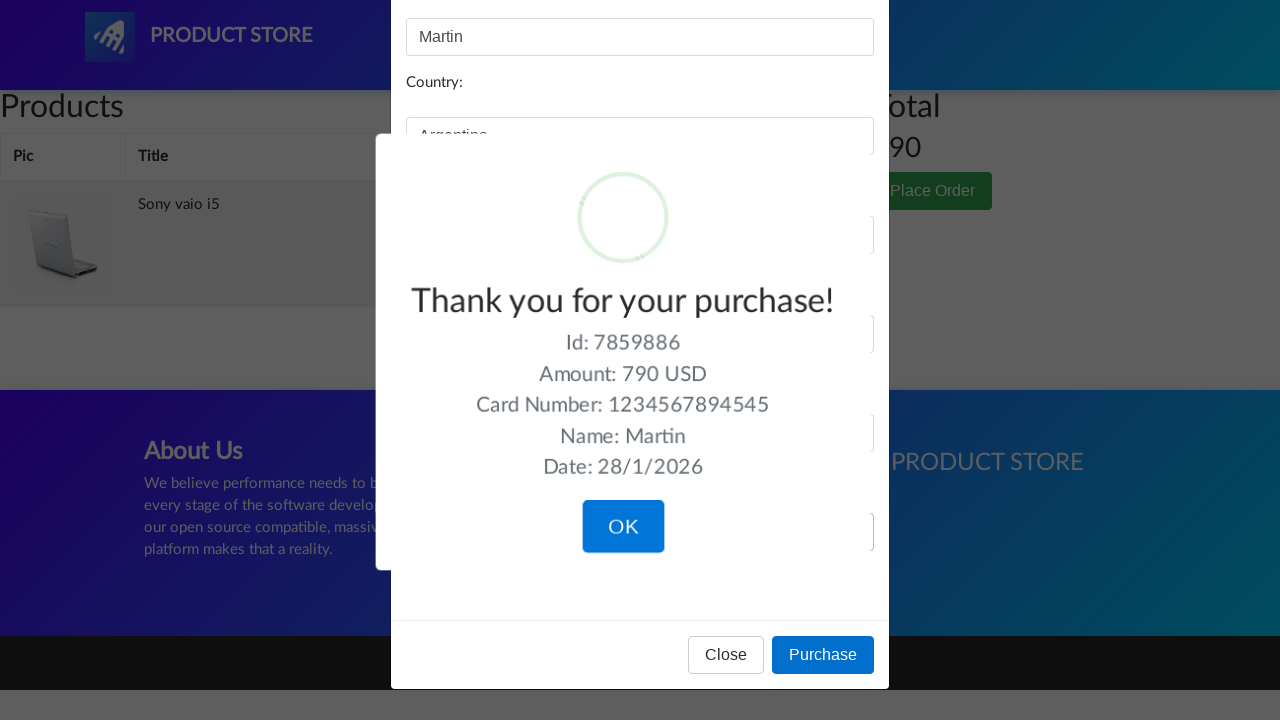

Purchase confirmation alert appeared
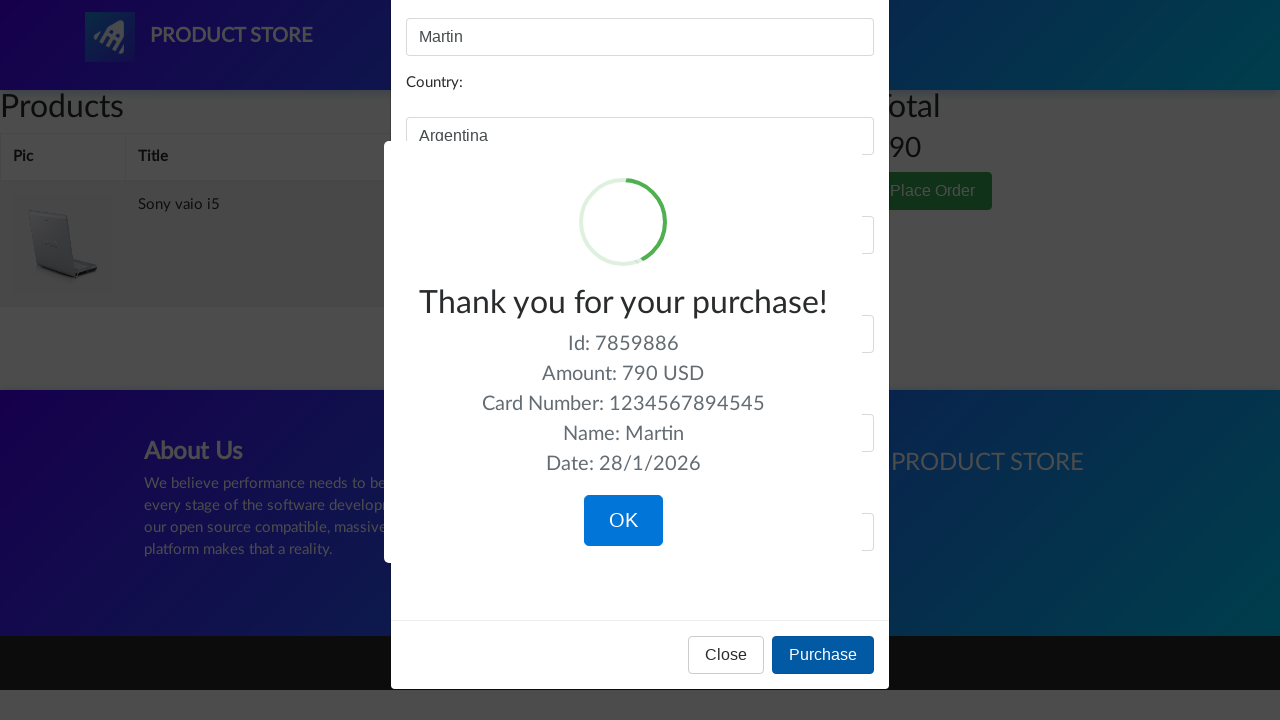

Verified 'Thank you for your purchase!' message displayed
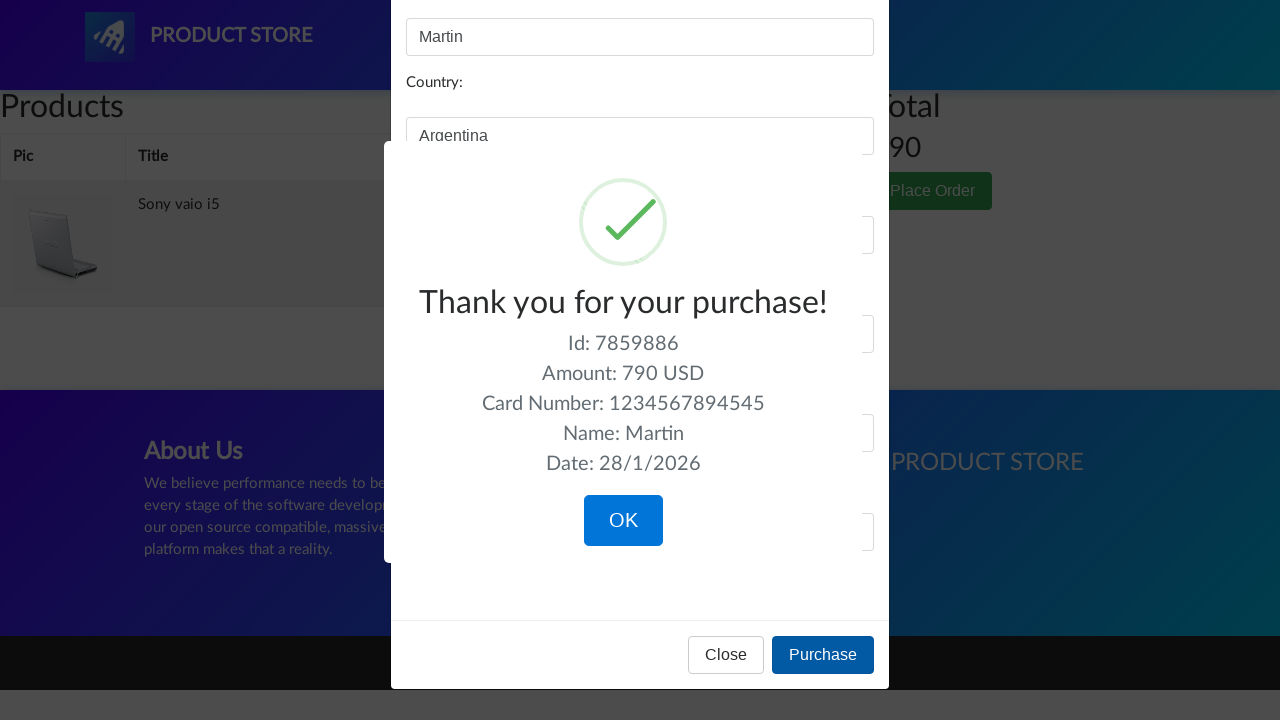

Clicked confirmation button to complete purchase at (623, 521) on .confirm.btn.btn-lg.btn-primary
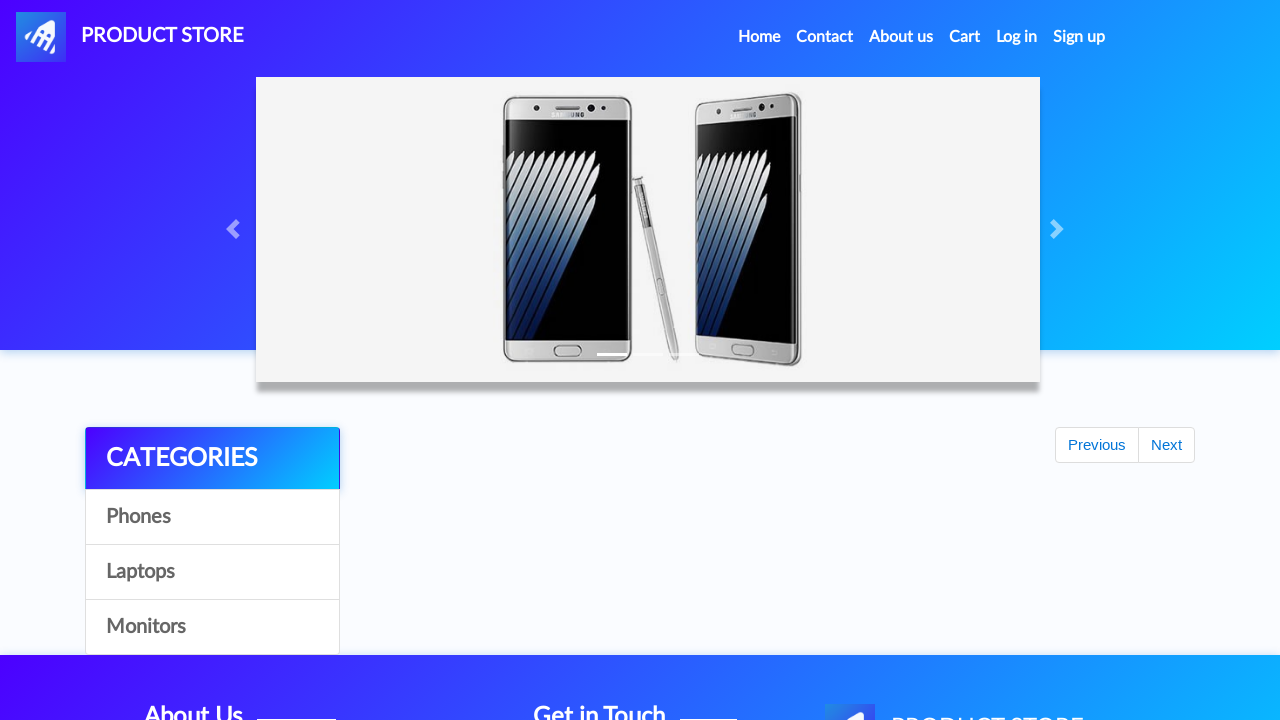

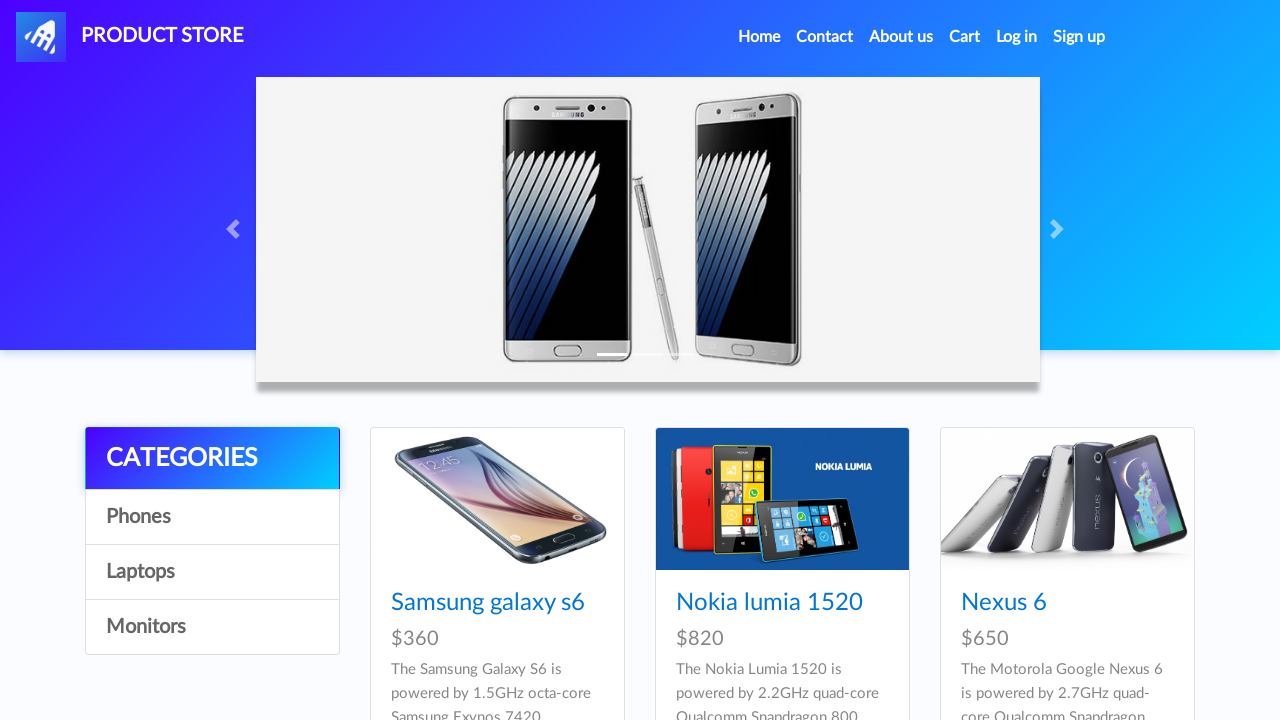